Tests a wait scenario by clicking a button and verifying a success message appears

Starting URL: http://suninjuly.github.io/wait1.html

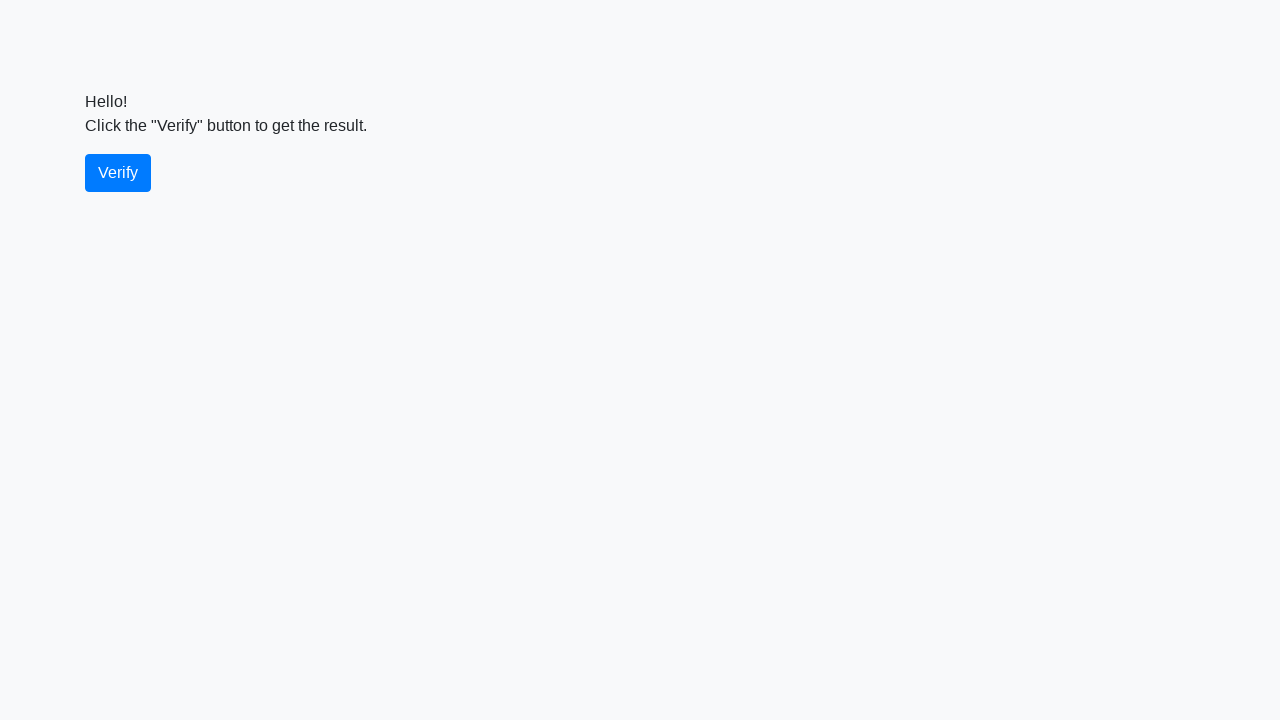

Clicked the button to trigger wait scenario at (118, 173) on button.btn
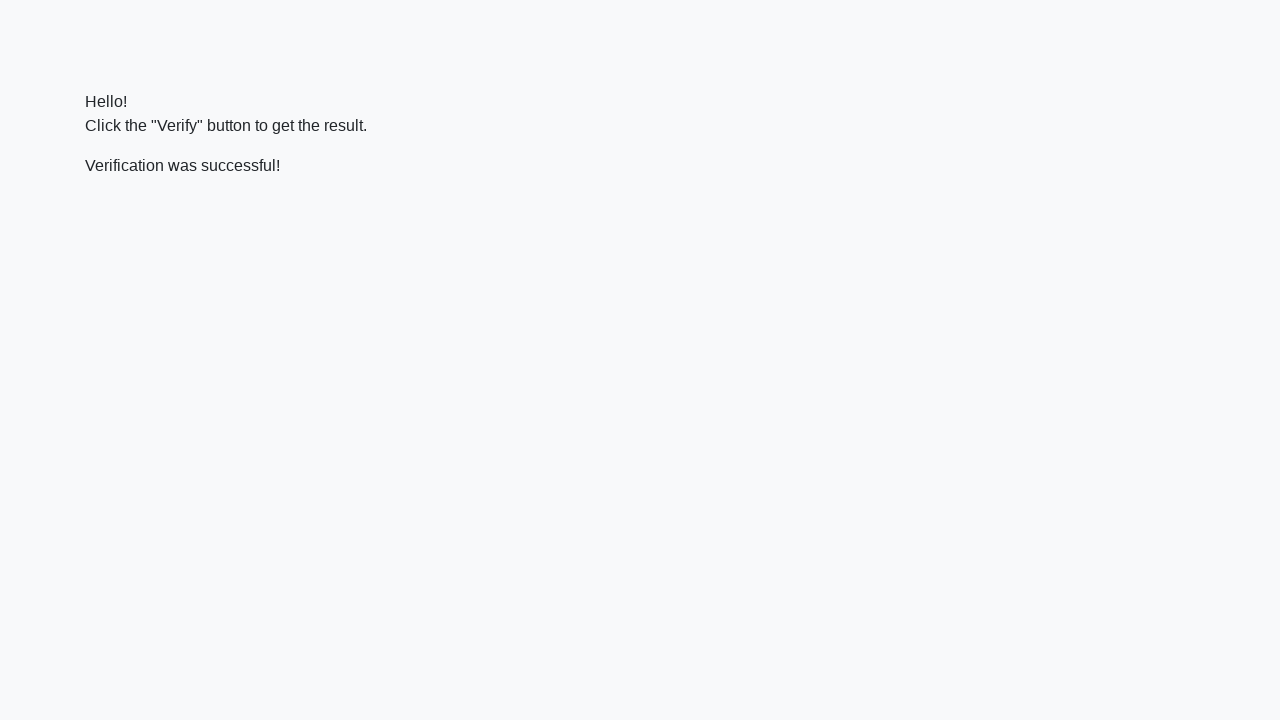

Success message appeared and became visible
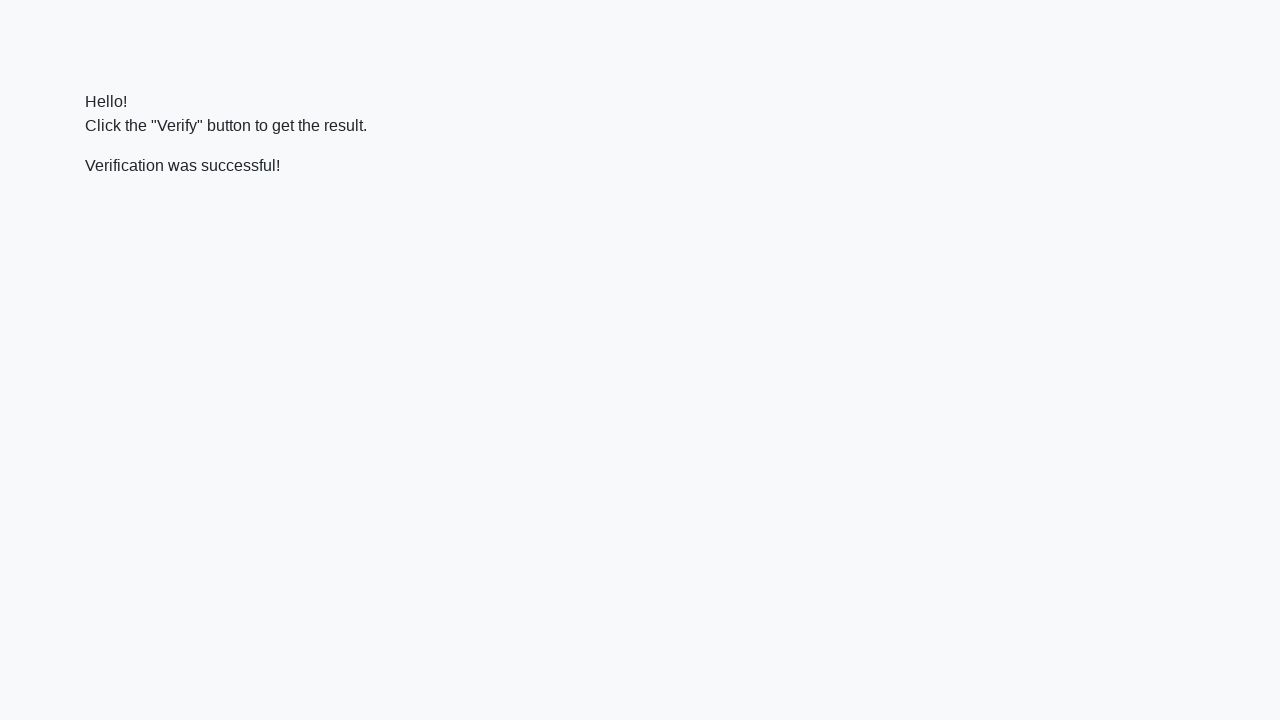

Verified that success message contains 'successful'
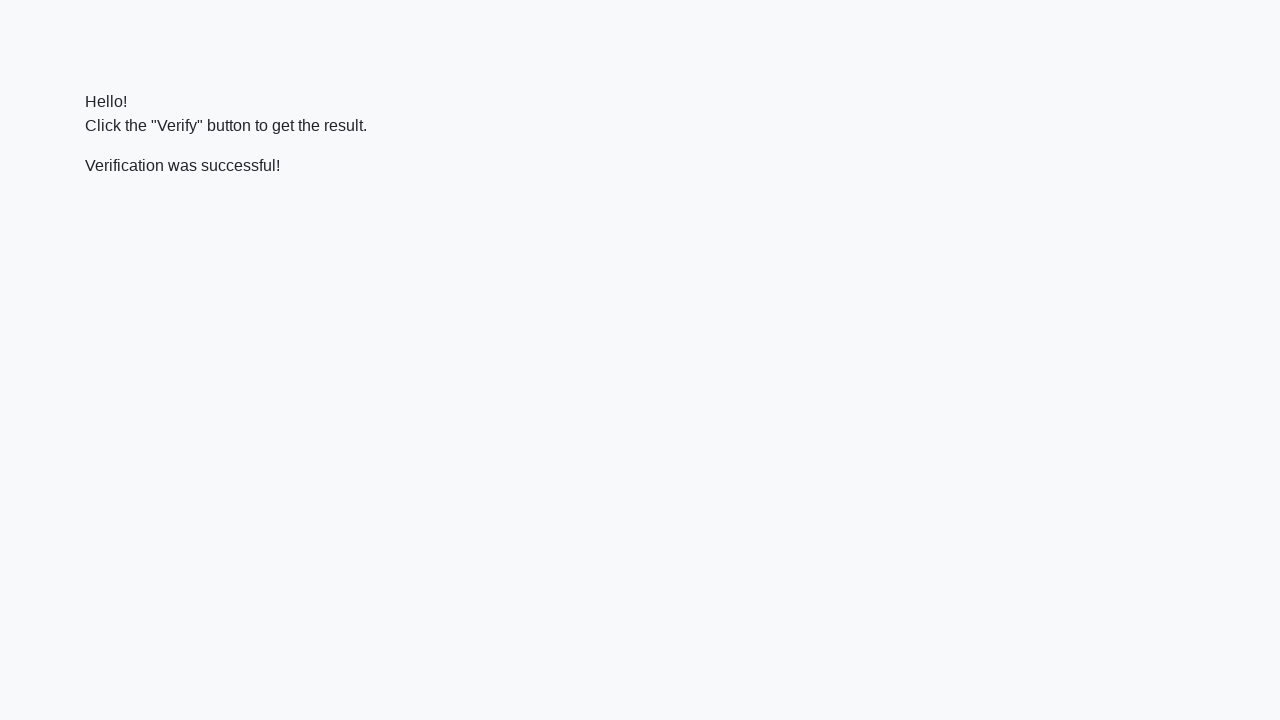

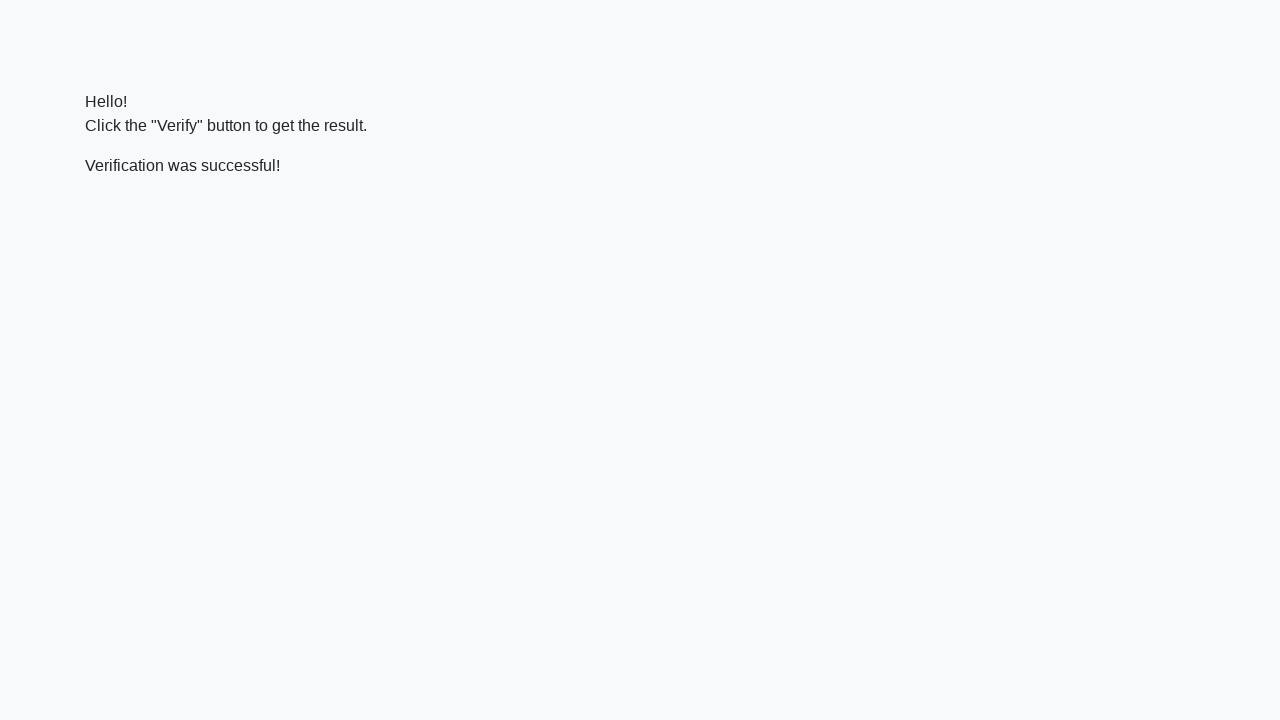